Tests the German language translation button and verifies the page title and hero text are translated correctly.

Starting URL: https://patrickschroeder98.github.io/fractal_art_website/index.html

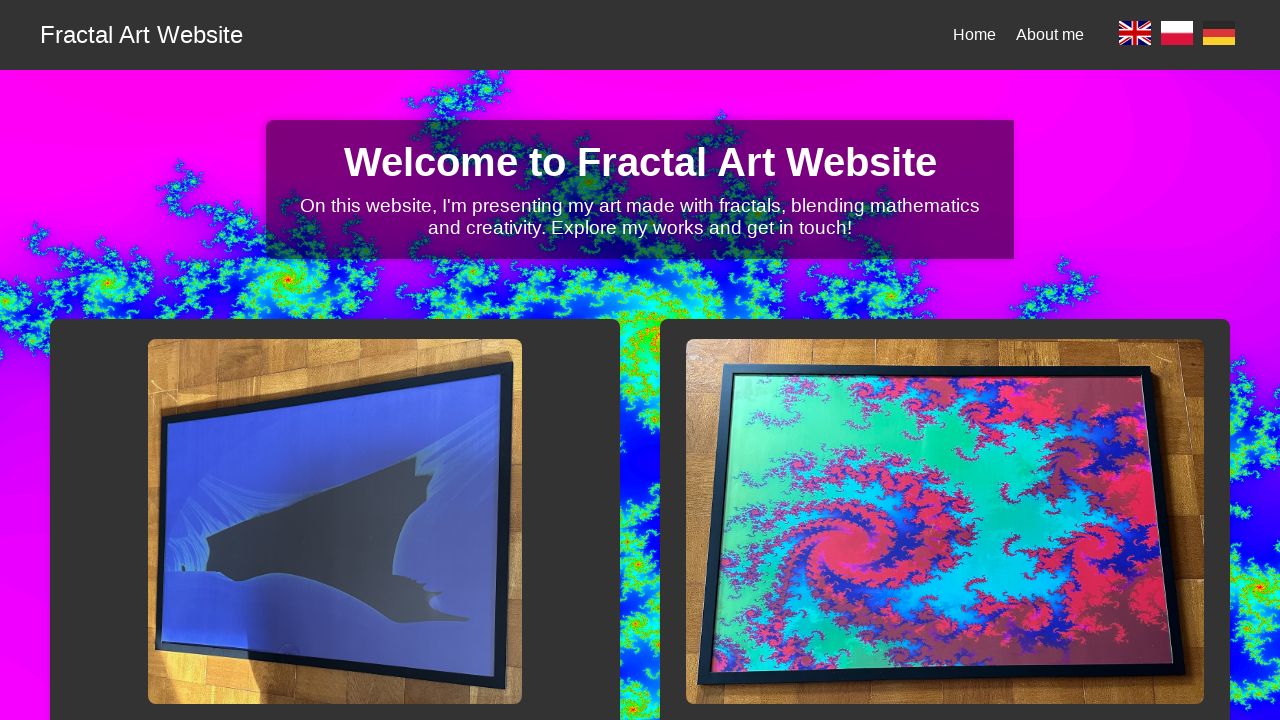

Clicked English language button to set baseline at (1135, 35) on a[data-lang='en']
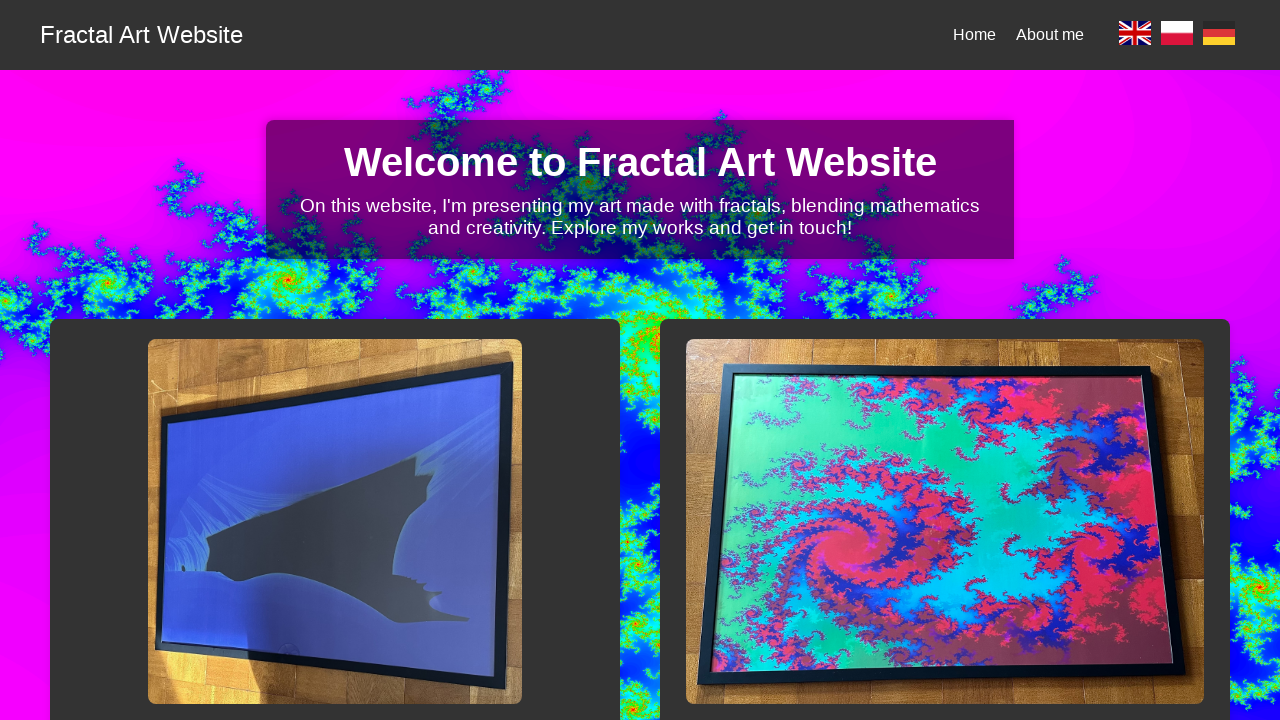

Clicked German language button to switch to German translation at (1219, 35) on a[data-lang='de']
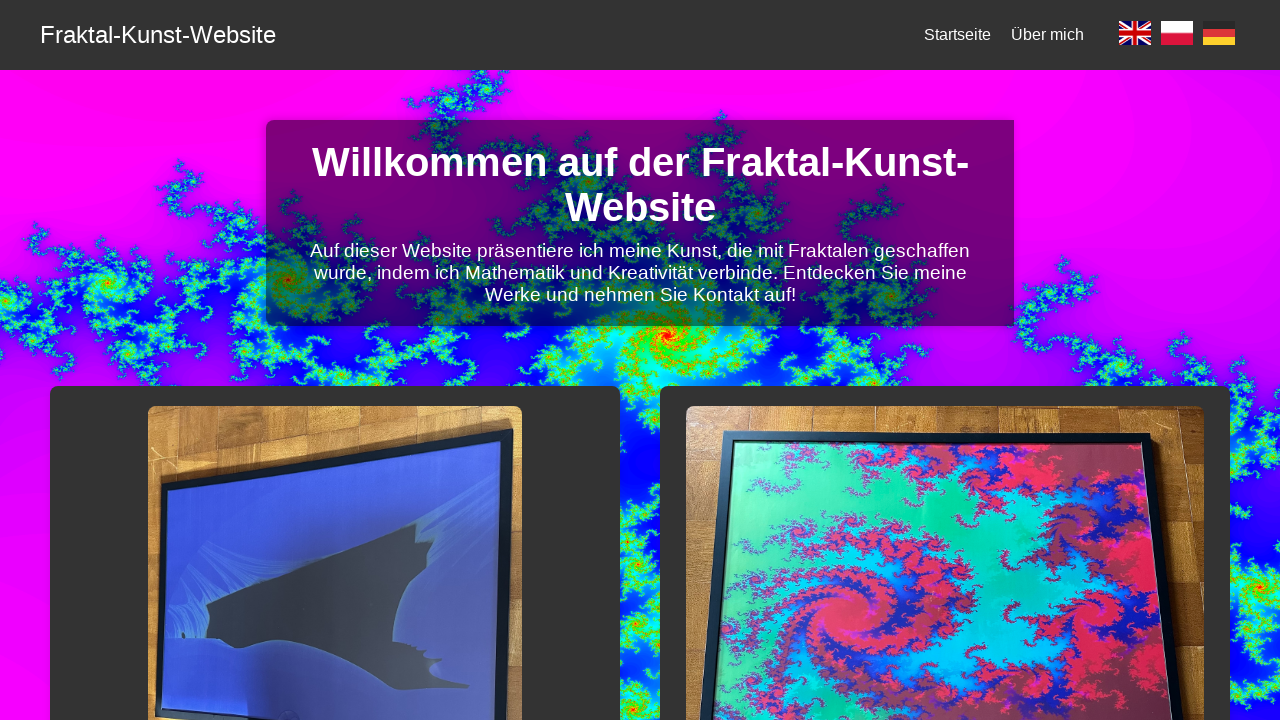

Verified page title is correctly translated to German: 'Fraktal-Kunst-Website'
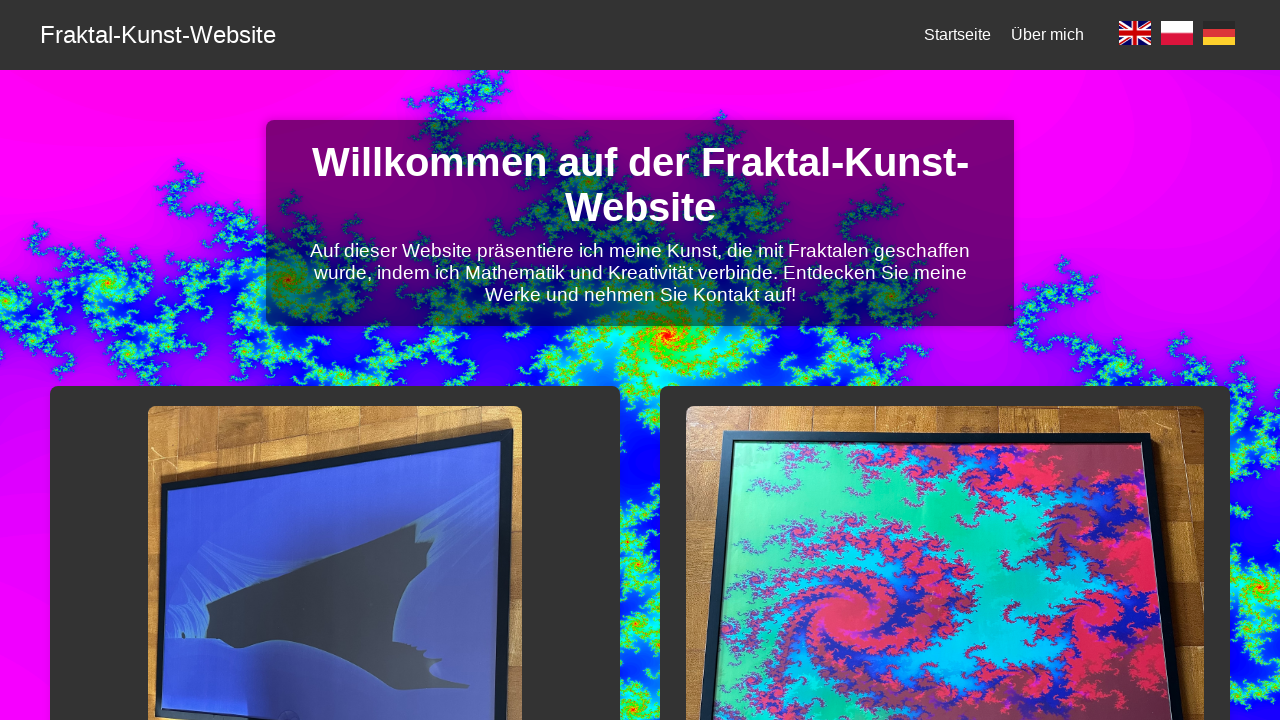

Located hero title element with German i18n attribute
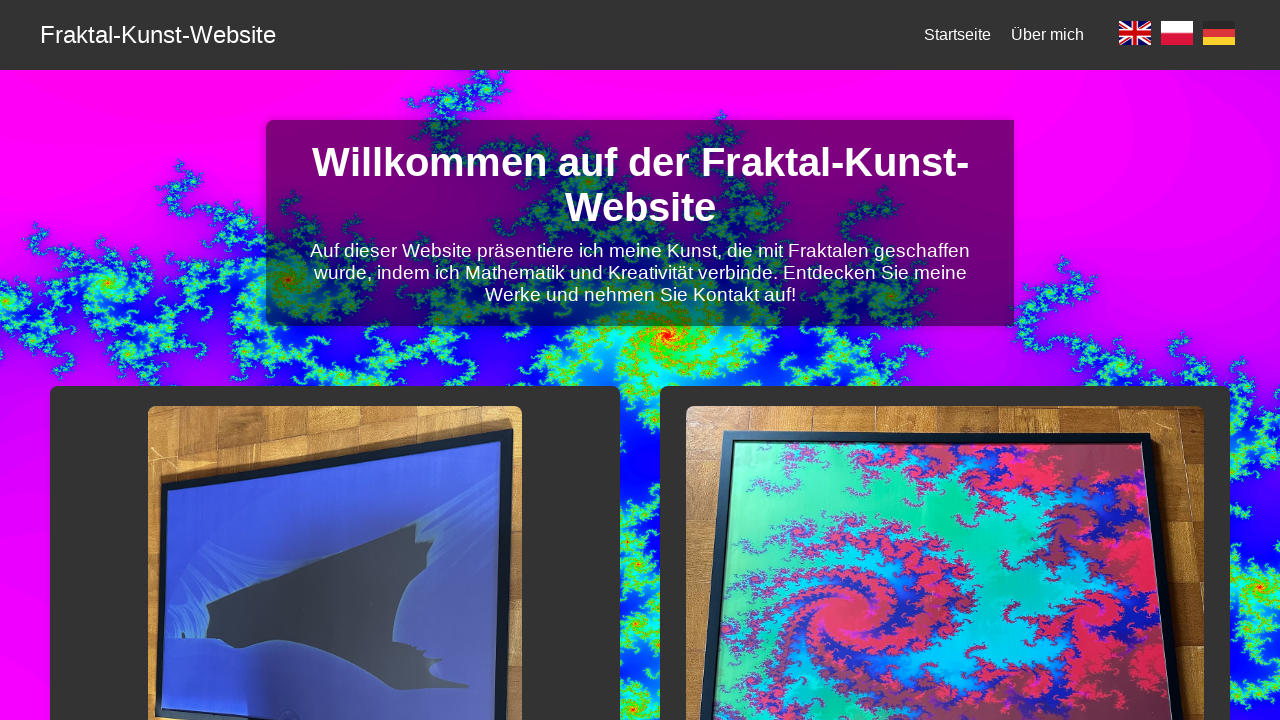

Verified hero title text is correctly translated to German: 'Willkommen auf der Fraktal-Kunst-Website'
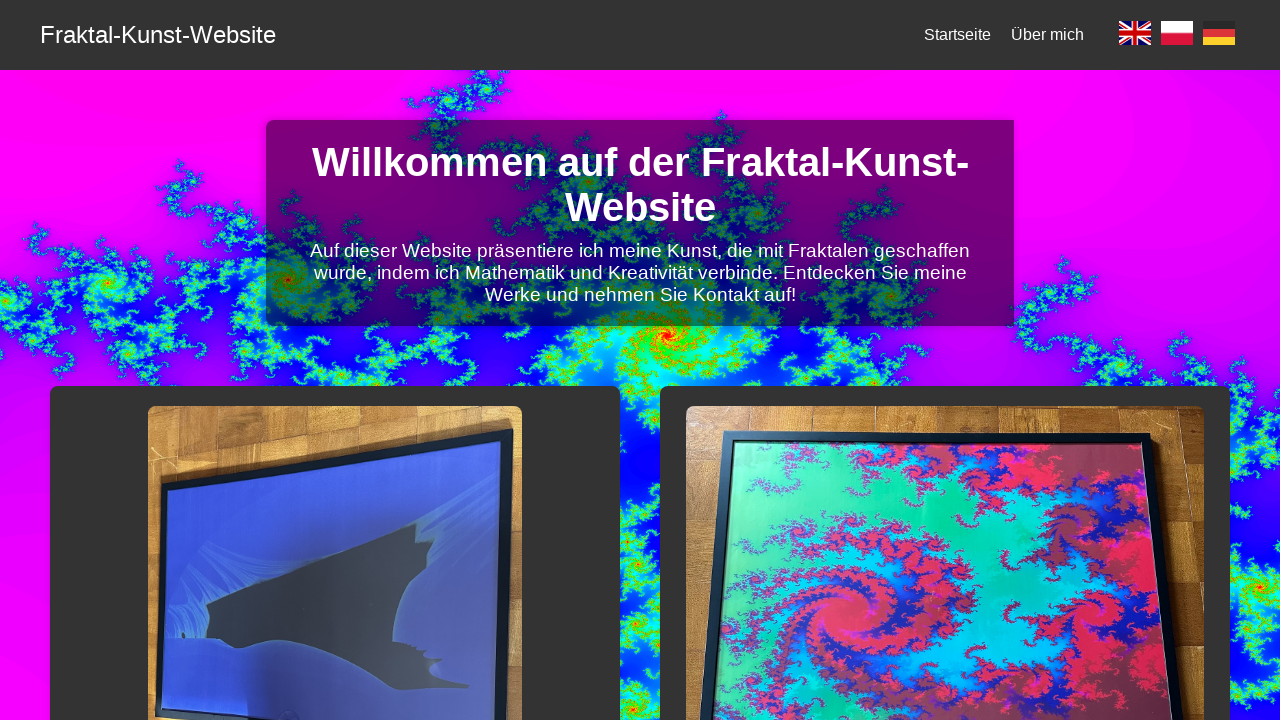

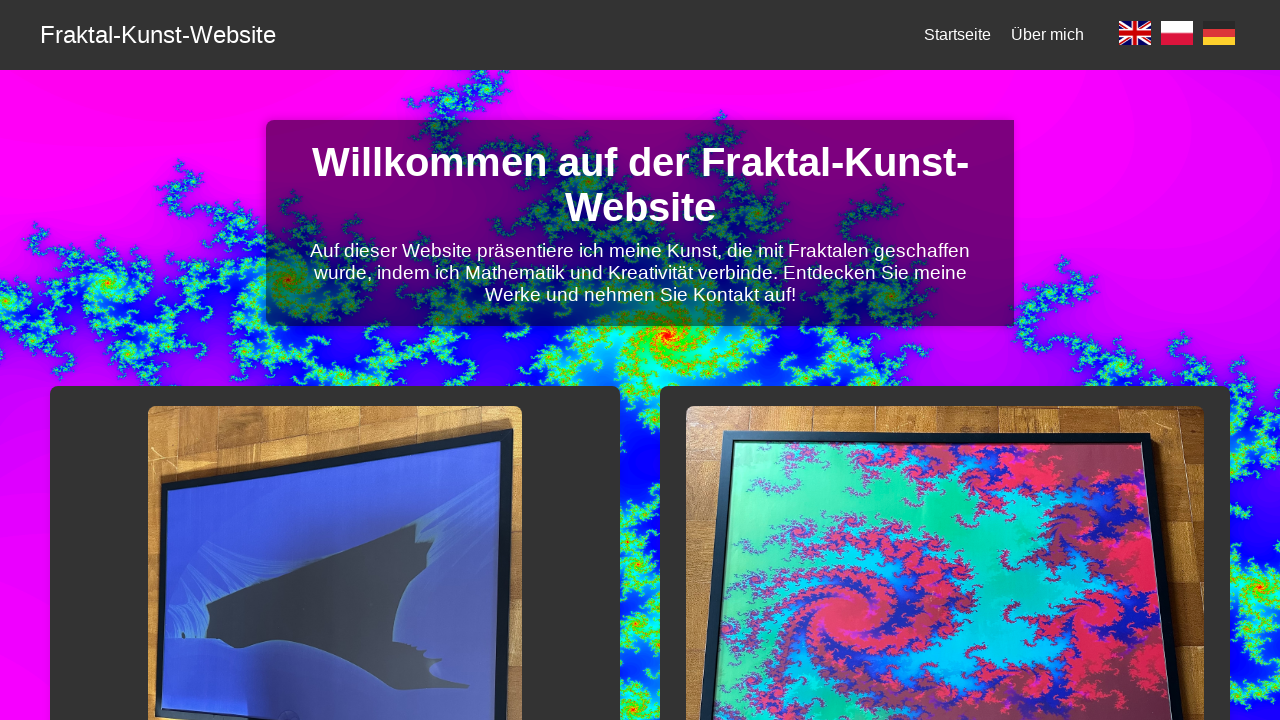